Navigates to an alerts demo page and performs a double-click action on the page

Starting URL: http://demo.automationtesting.in/Alerts.html

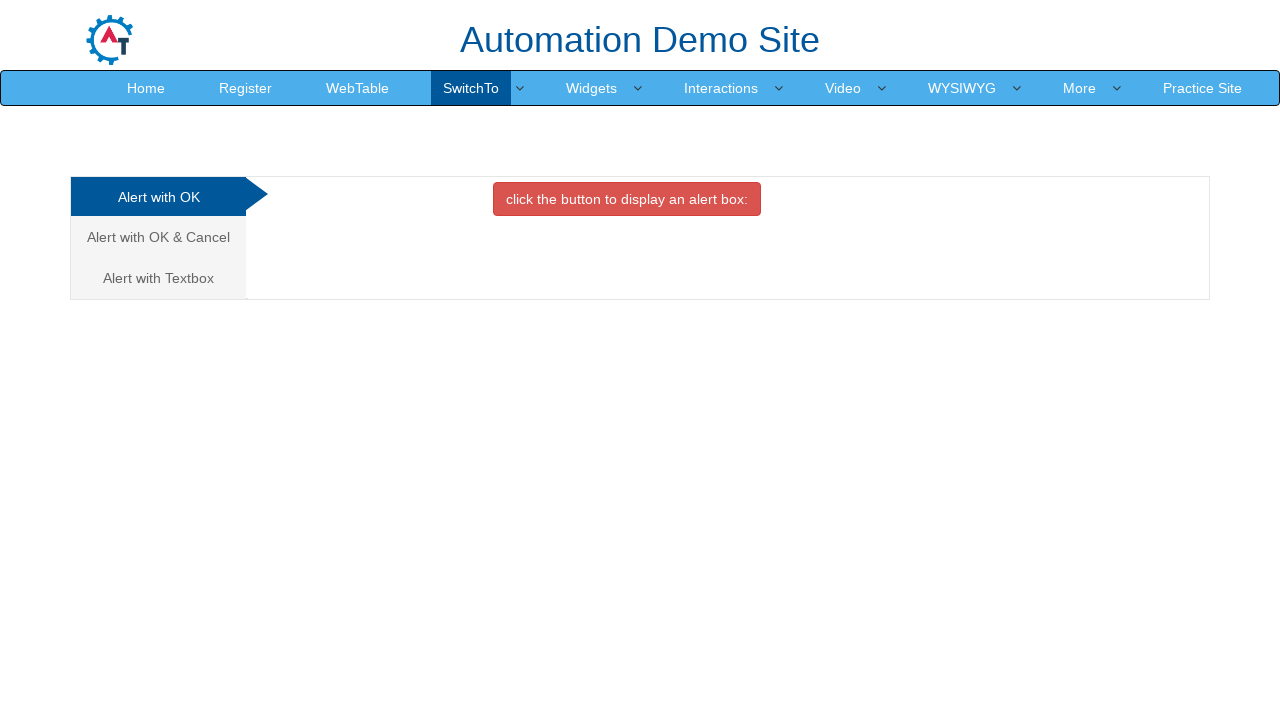

Navigated to alerts demo page
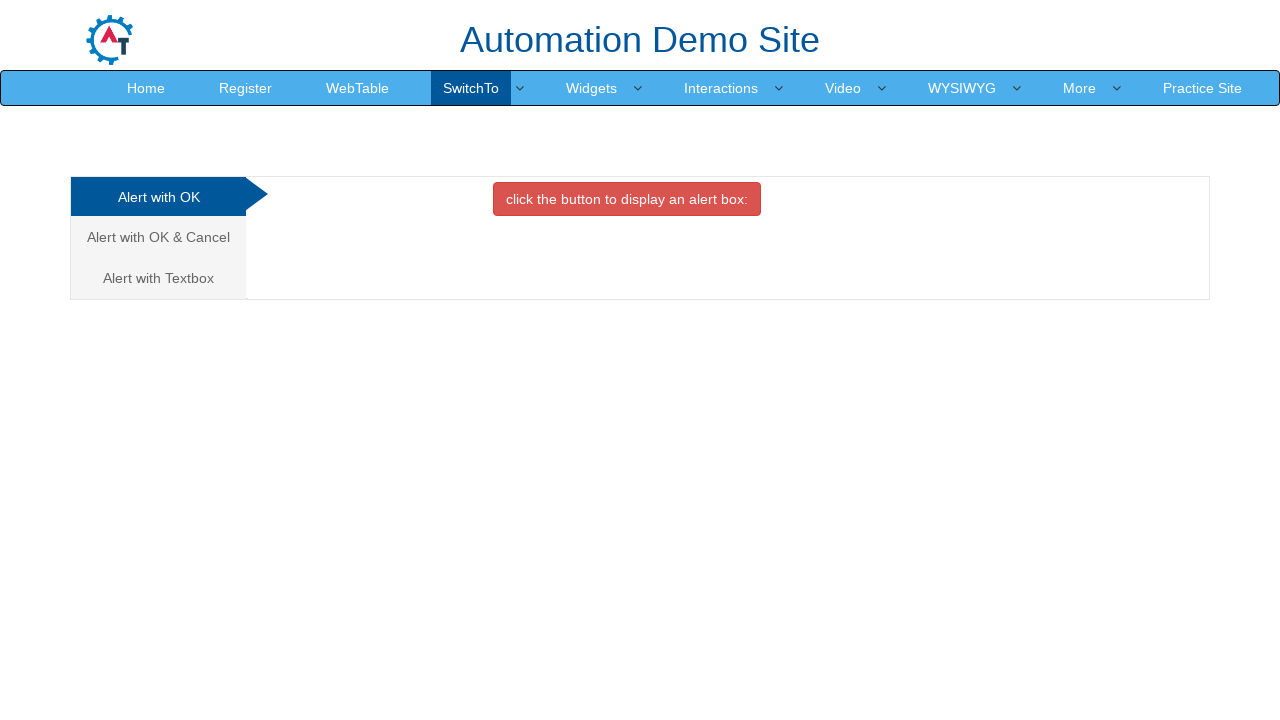

Performed double-click action on page body at (640, 360) on body
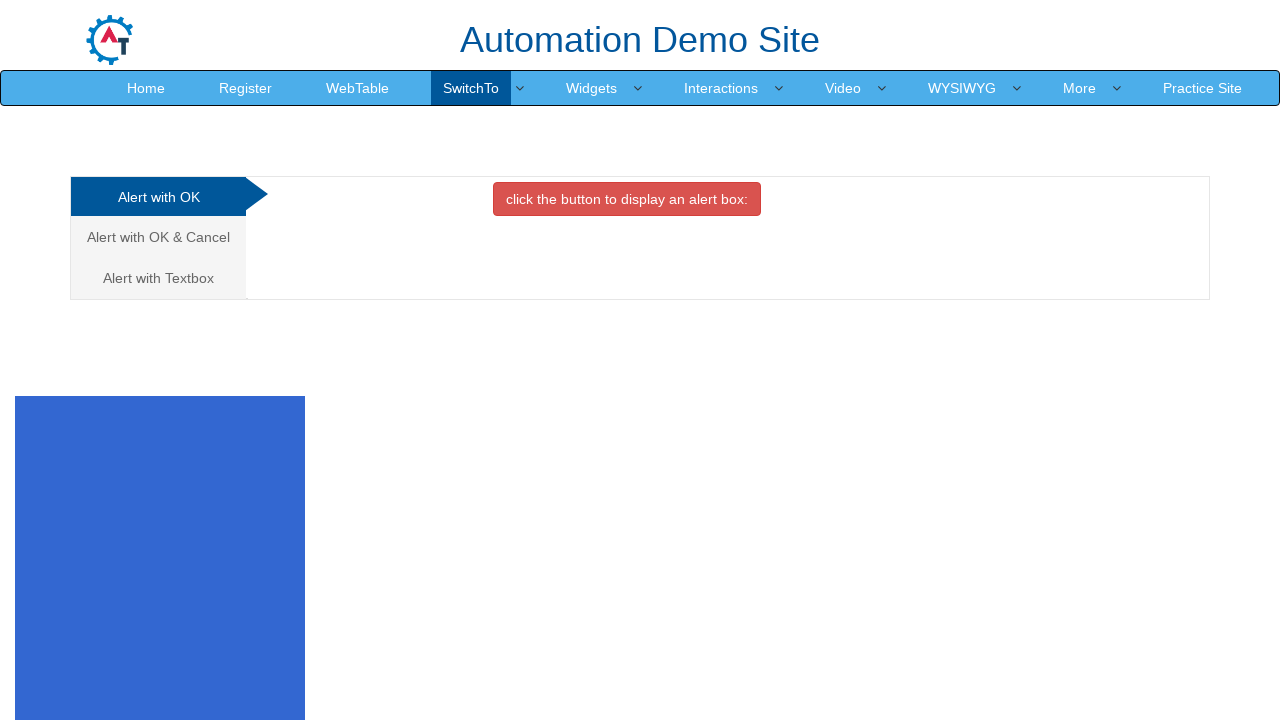

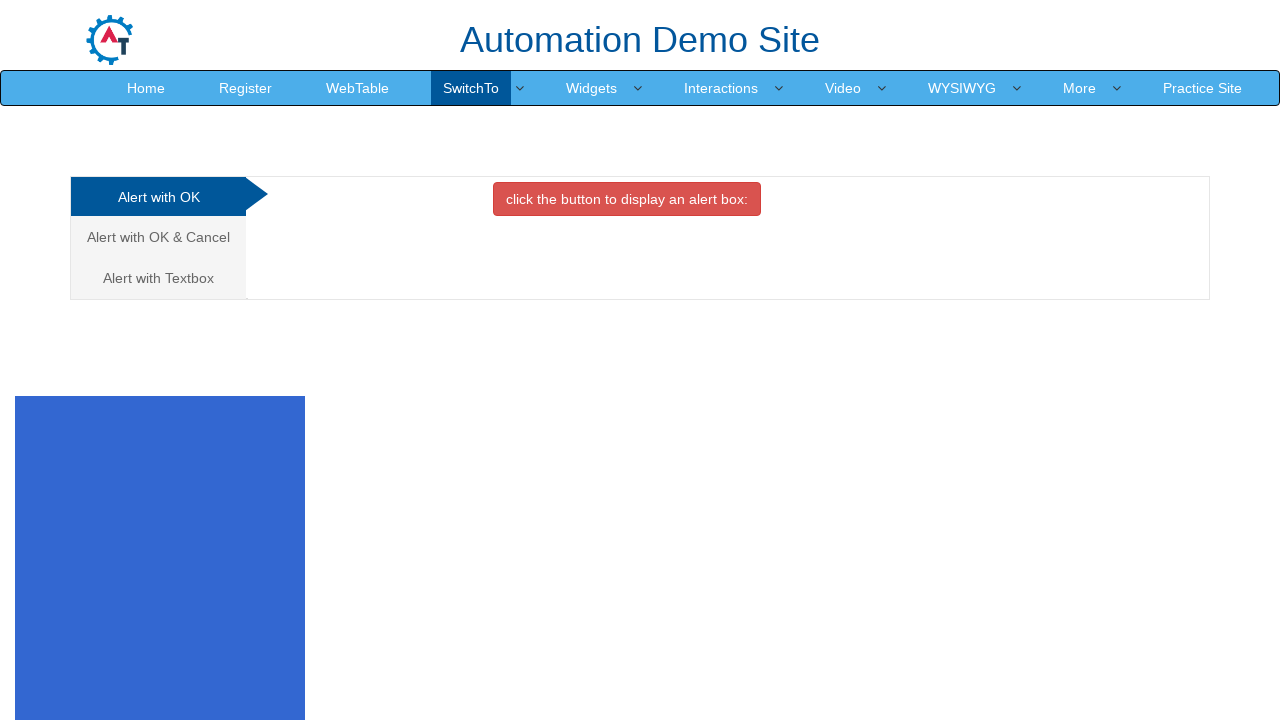